Tests checkbox functionality by finding all checkboxes on the page and clicking the first 3 checkboxes in the list.

Starting URL: https://testautomationpractice.blogspot.com/

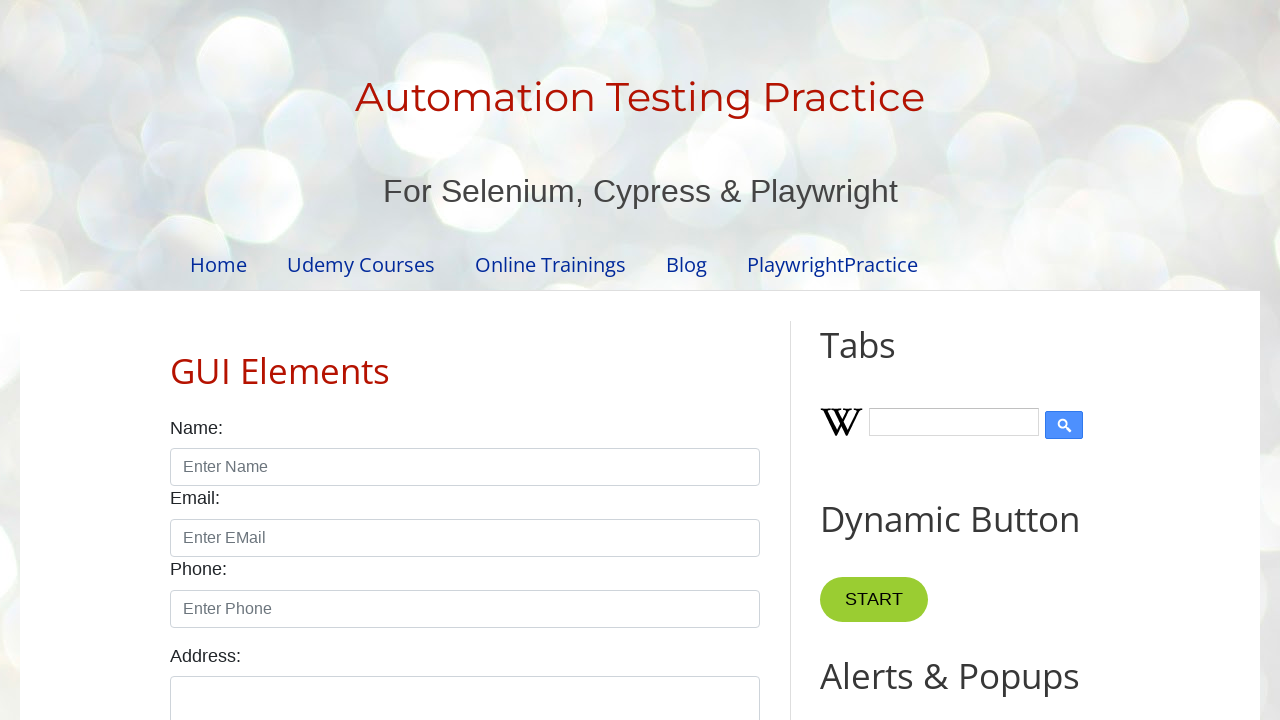

Located all checkboxes on the page with class 'form-check-input'
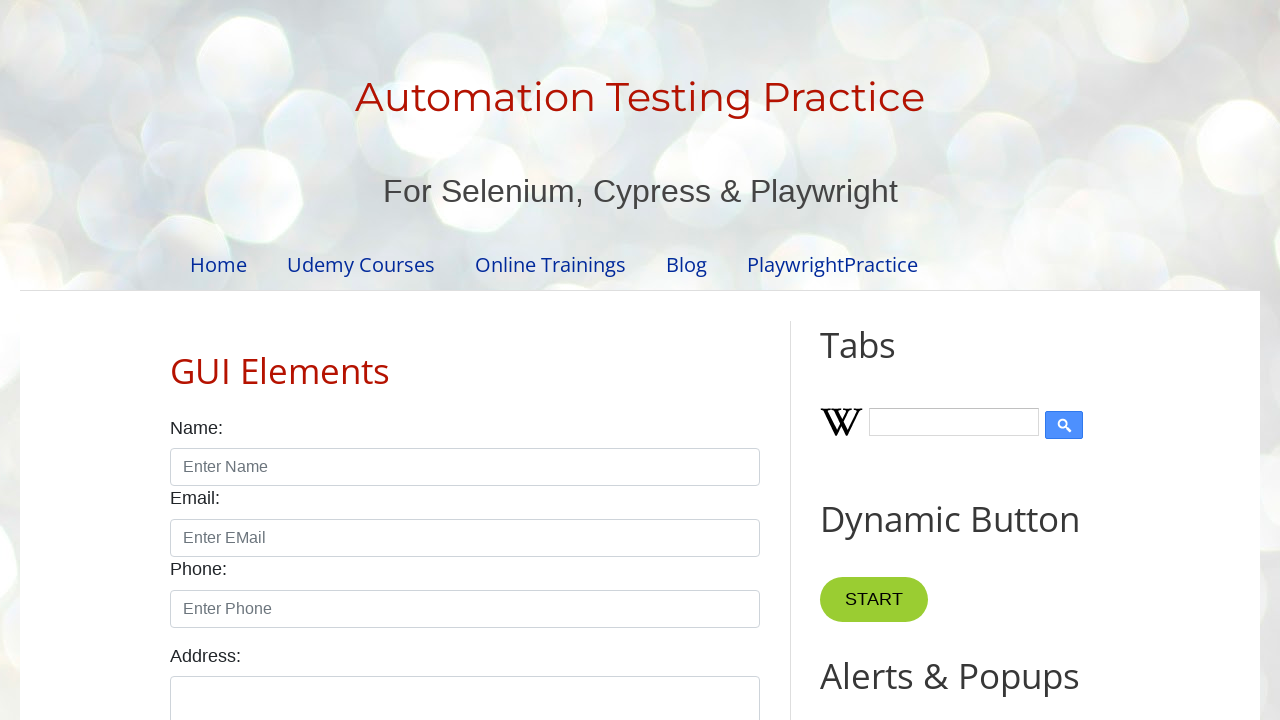

Waited for first checkbox to be available
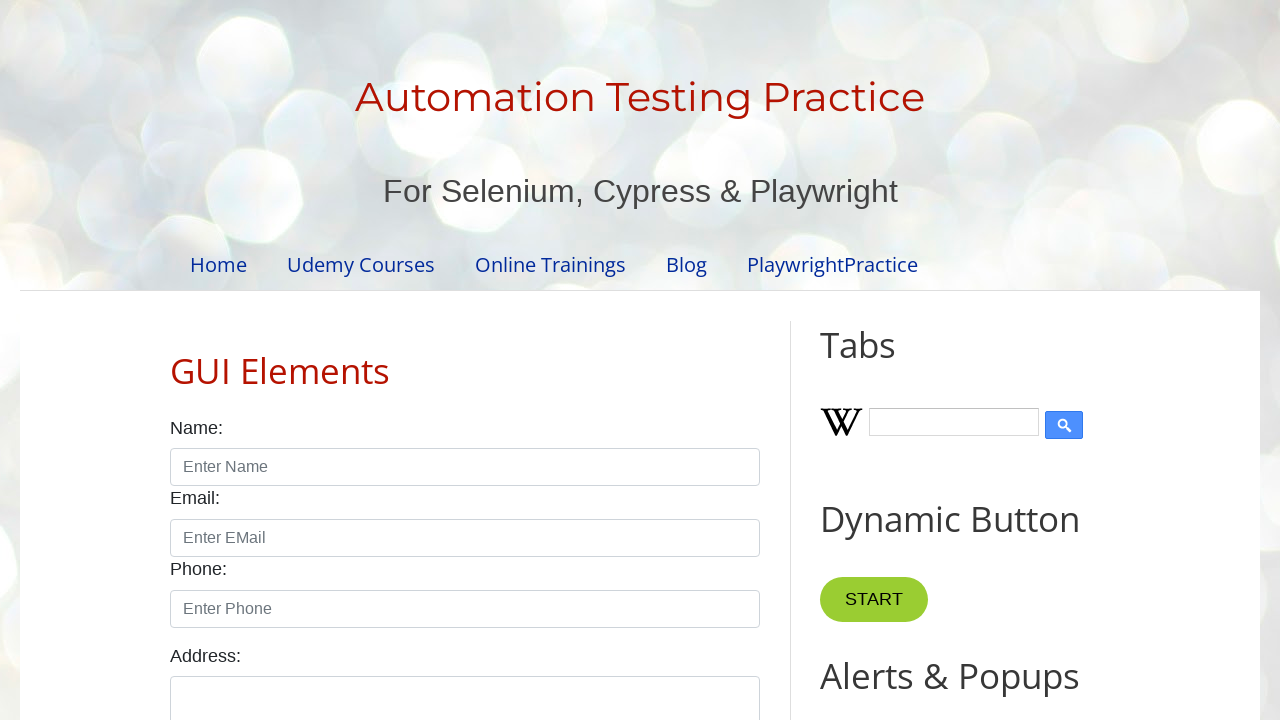

Clicked checkbox #1 at (176, 360) on input.form-check-input[type='checkbox'] >> nth=0
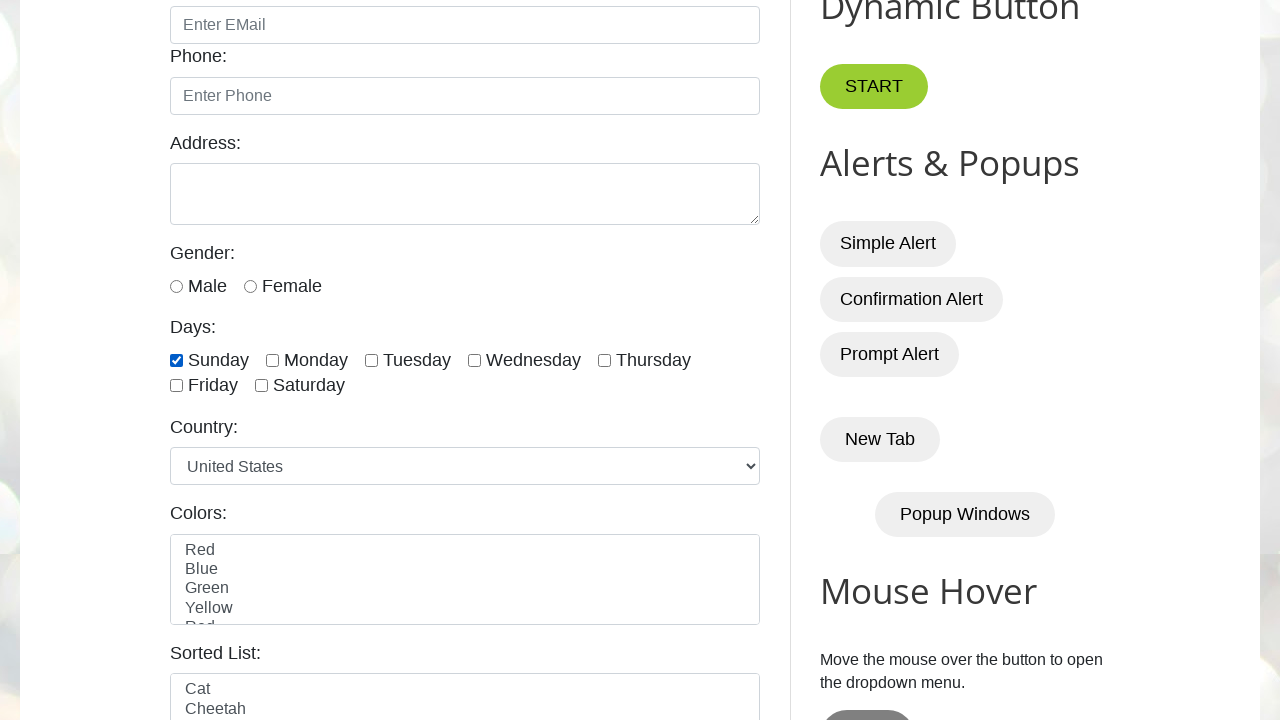

Clicked checkbox #2 at (272, 360) on input.form-check-input[type='checkbox'] >> nth=1
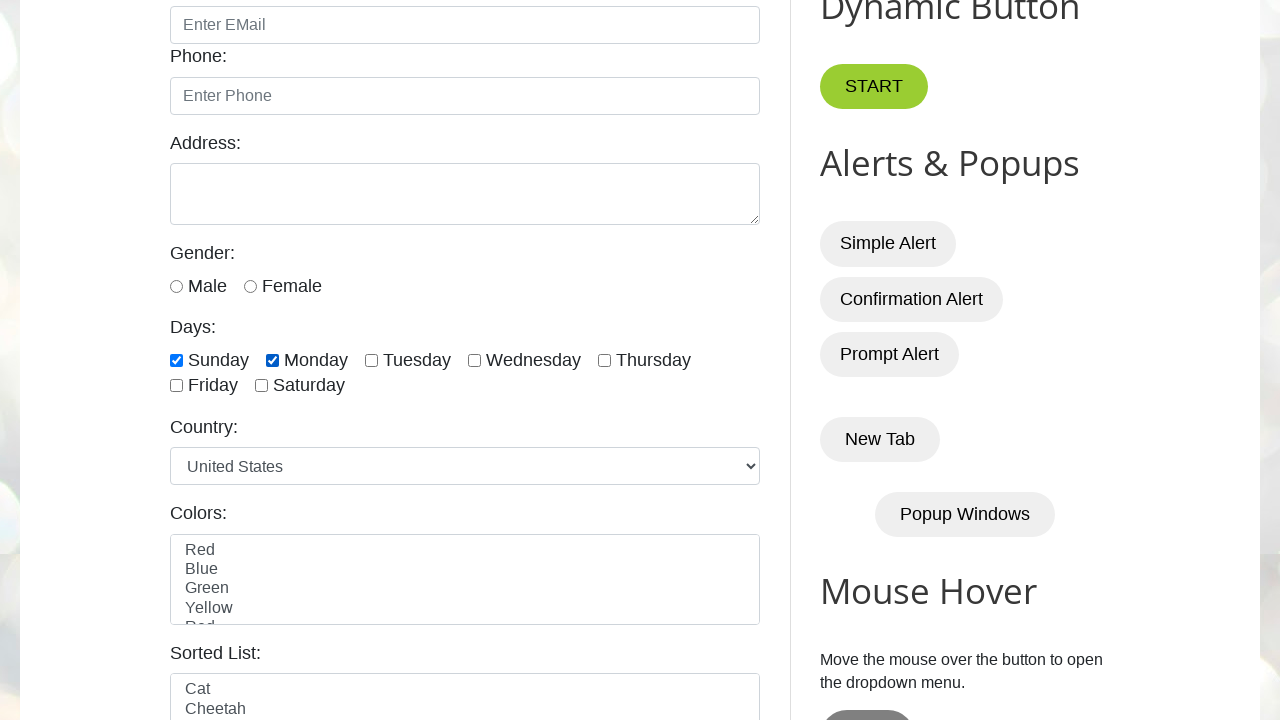

Clicked checkbox #3 at (372, 360) on input.form-check-input[type='checkbox'] >> nth=2
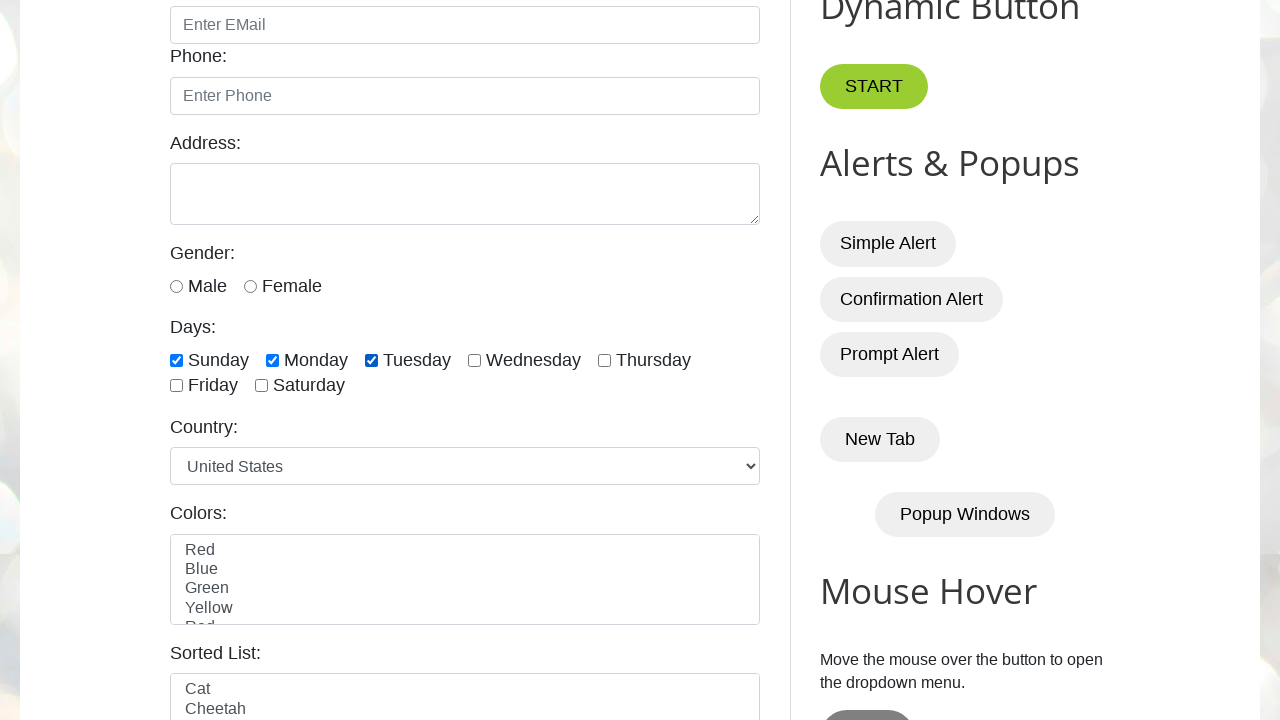

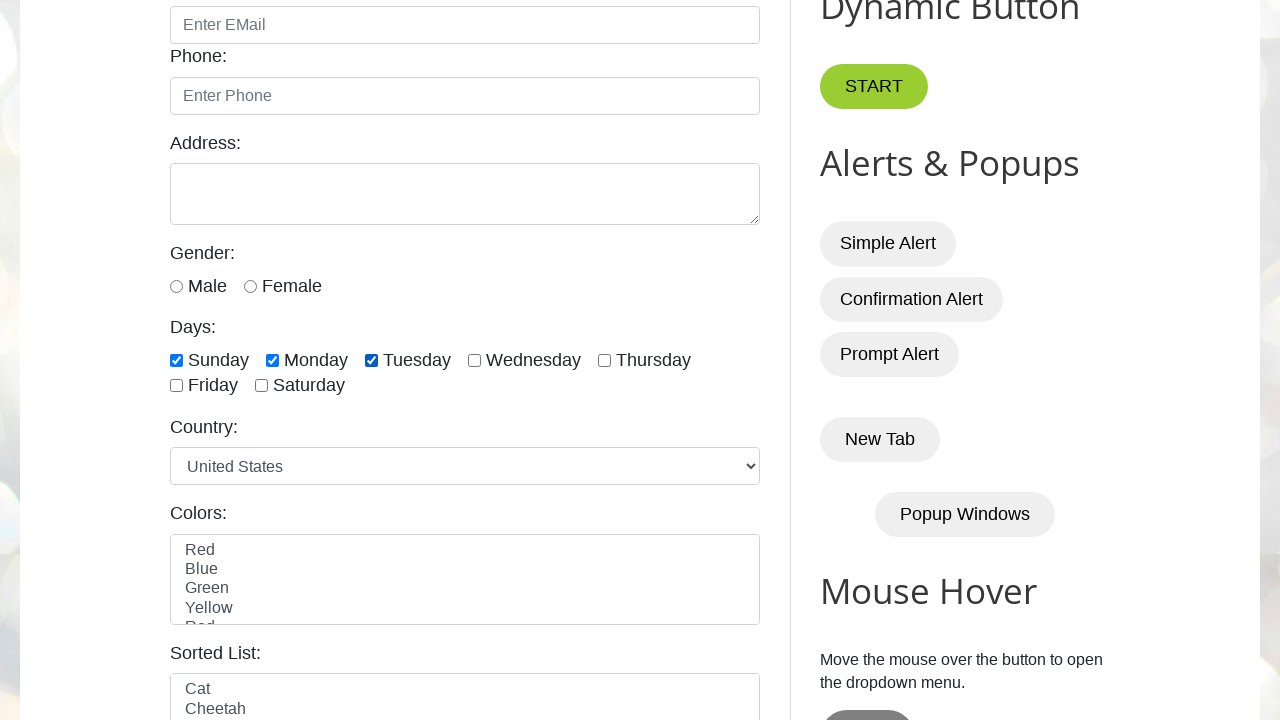